Navigates to Rahul Shetty Academy homepage and verifies the page loads by checking the title and URL

Starting URL: https://rahulshettyacademy.com/#/index

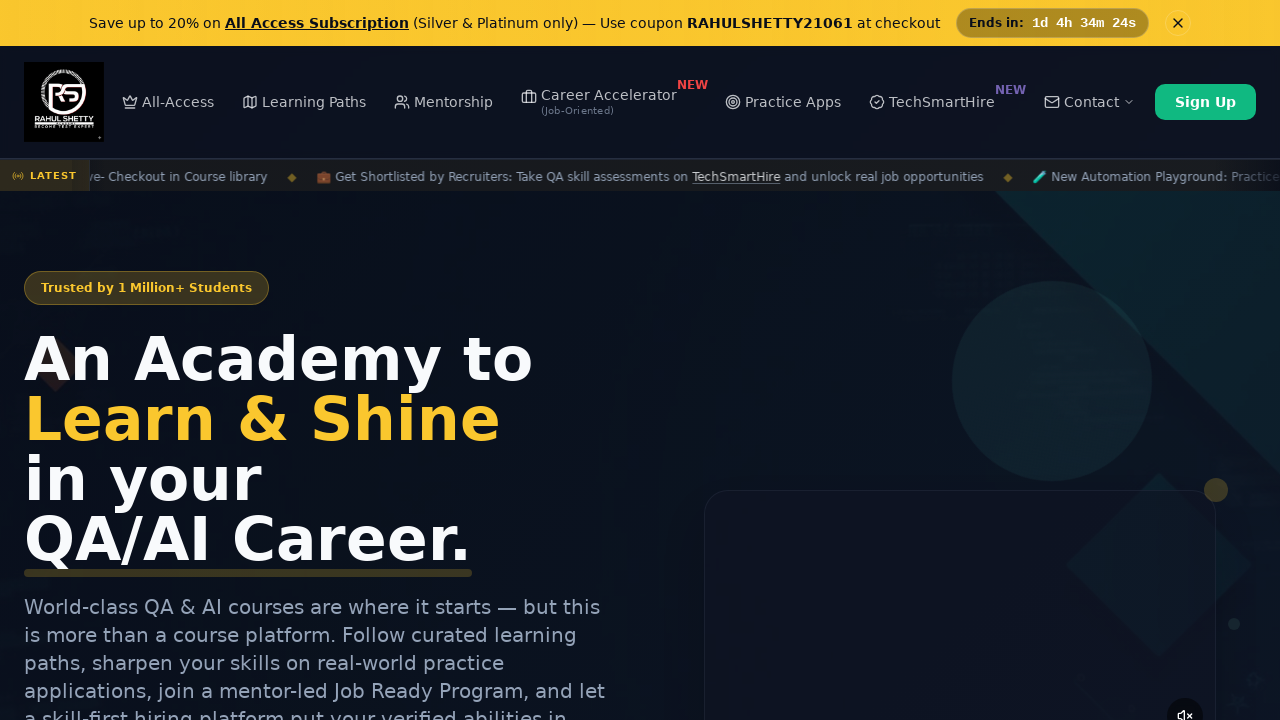

Waited for page to reach domcontentloaded state
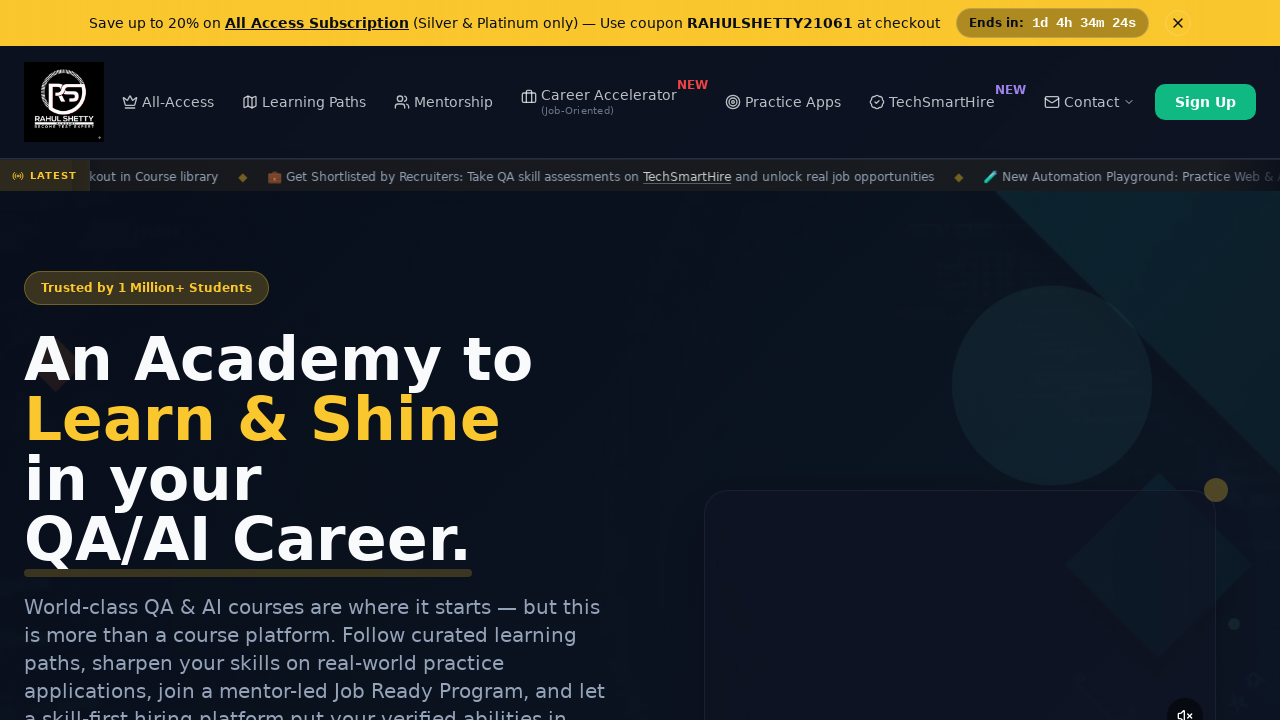

Retrieved page title to verify Rahul Shetty Academy homepage loaded
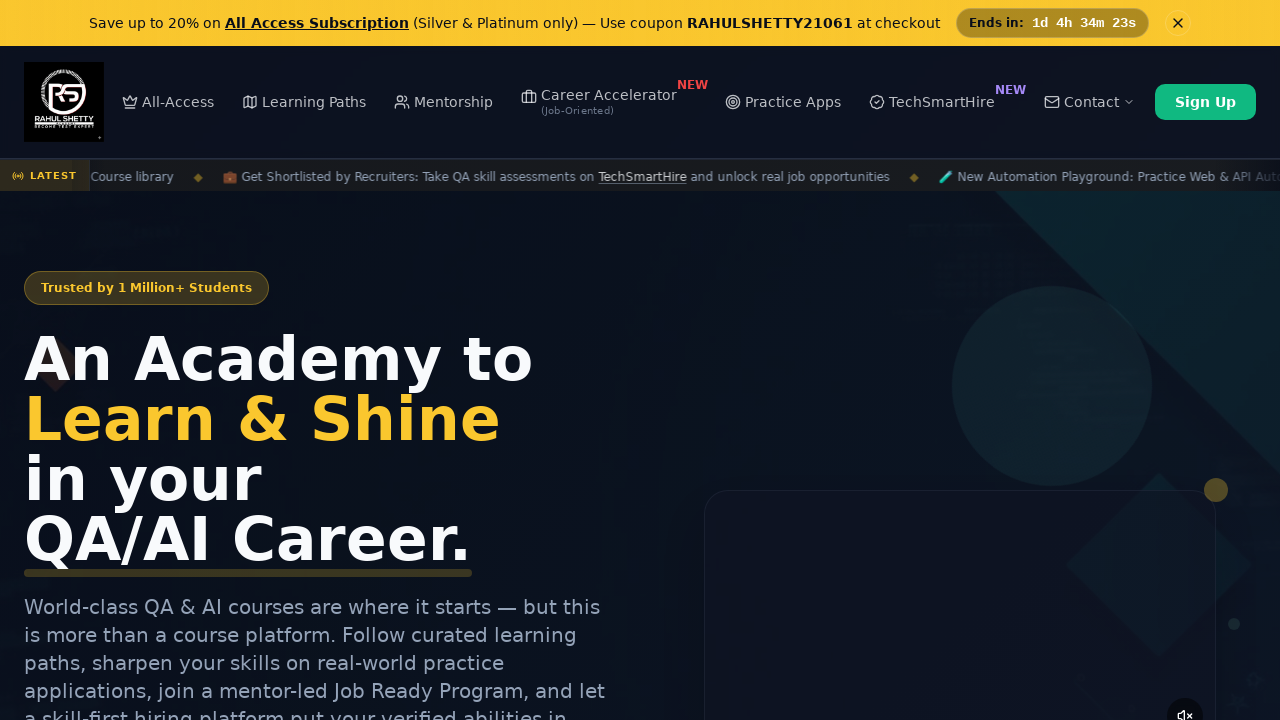

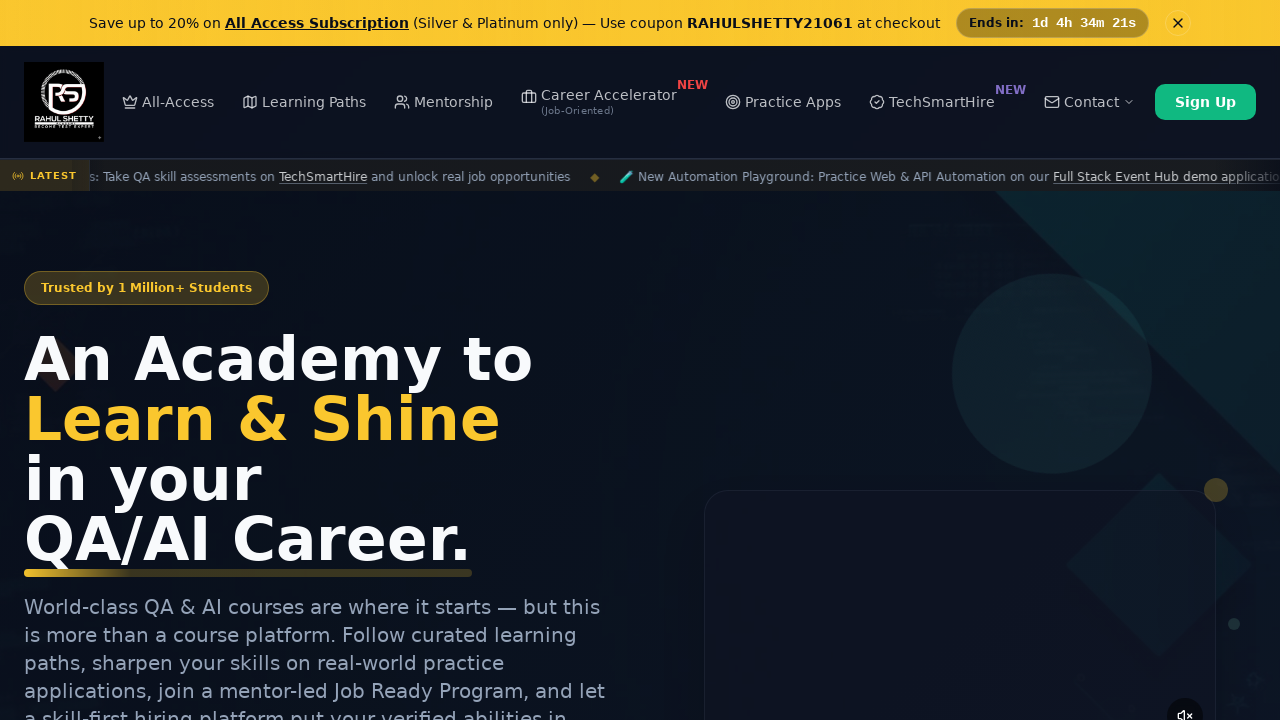